Tests dynamic controls page by clicking Remove button, verifying "It's gone!" message appears, then clicking Add button and verifying "It's back!" message appears

Starting URL: https://the-internet.herokuapp.com/dynamic_controls

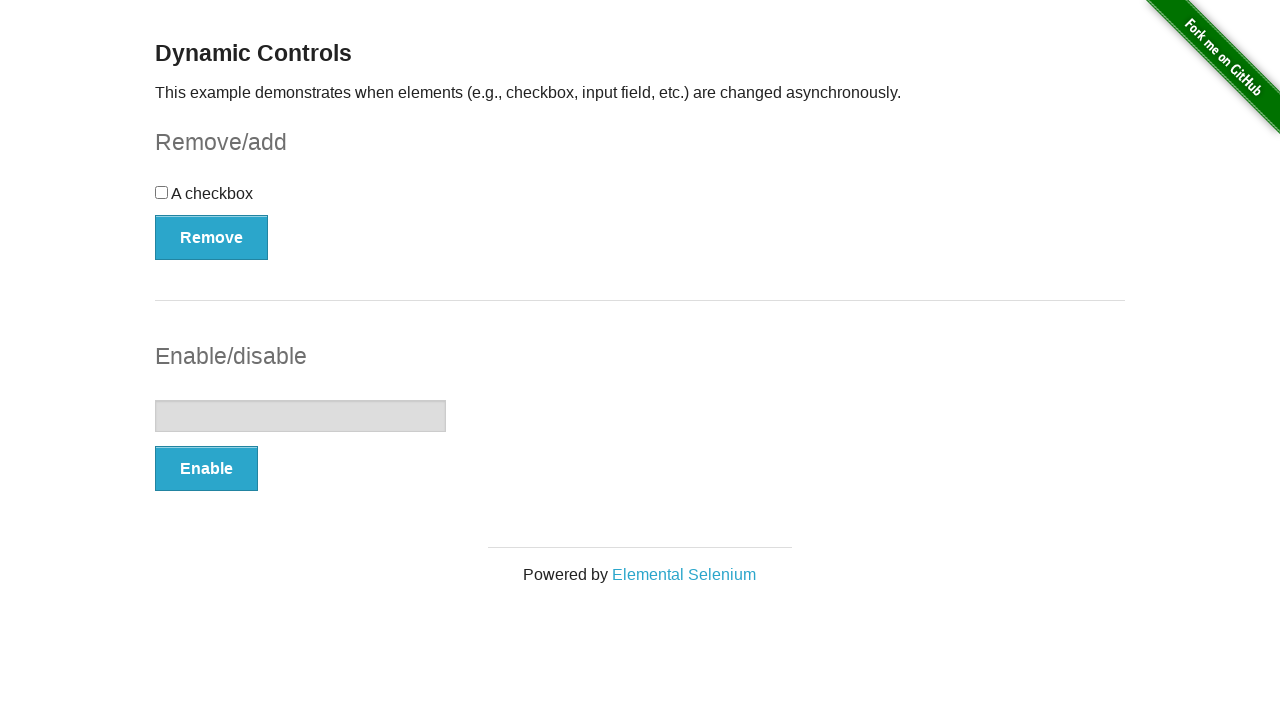

Clicked Remove button at (212, 237) on xpath=//button[@onclick='swapCheckbox()']
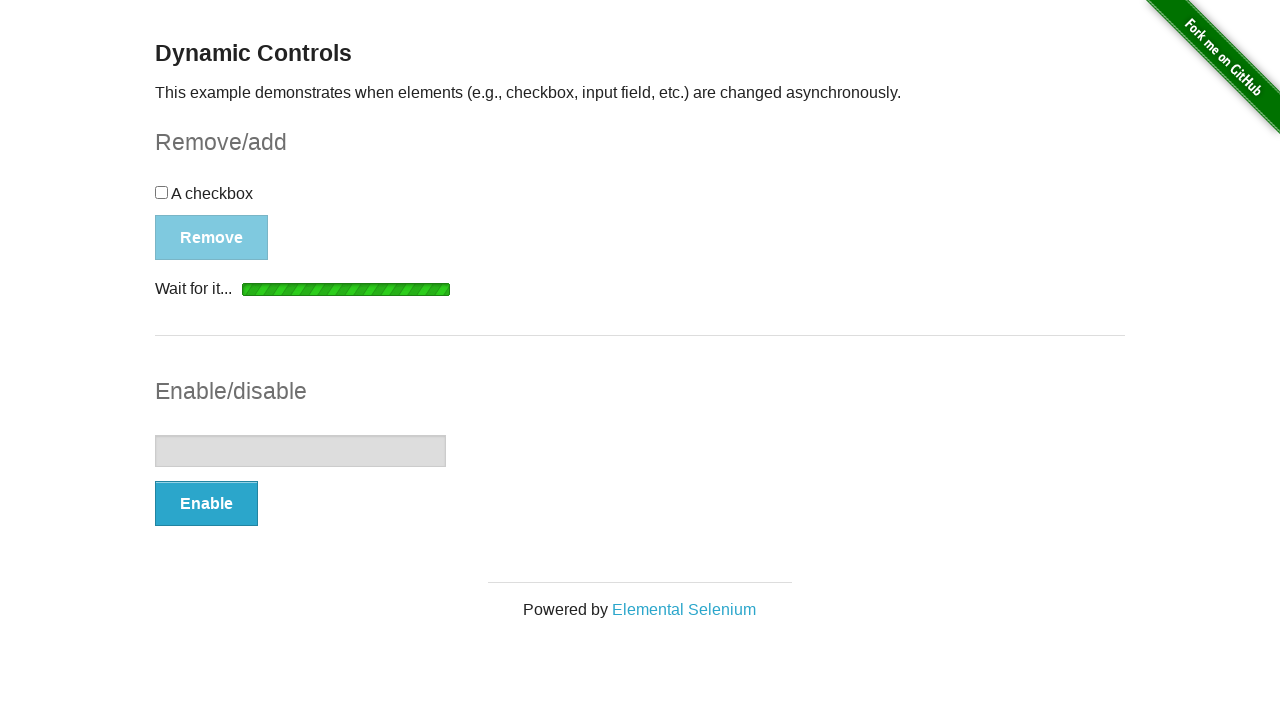

Waited for 'It's gone!' message to appear
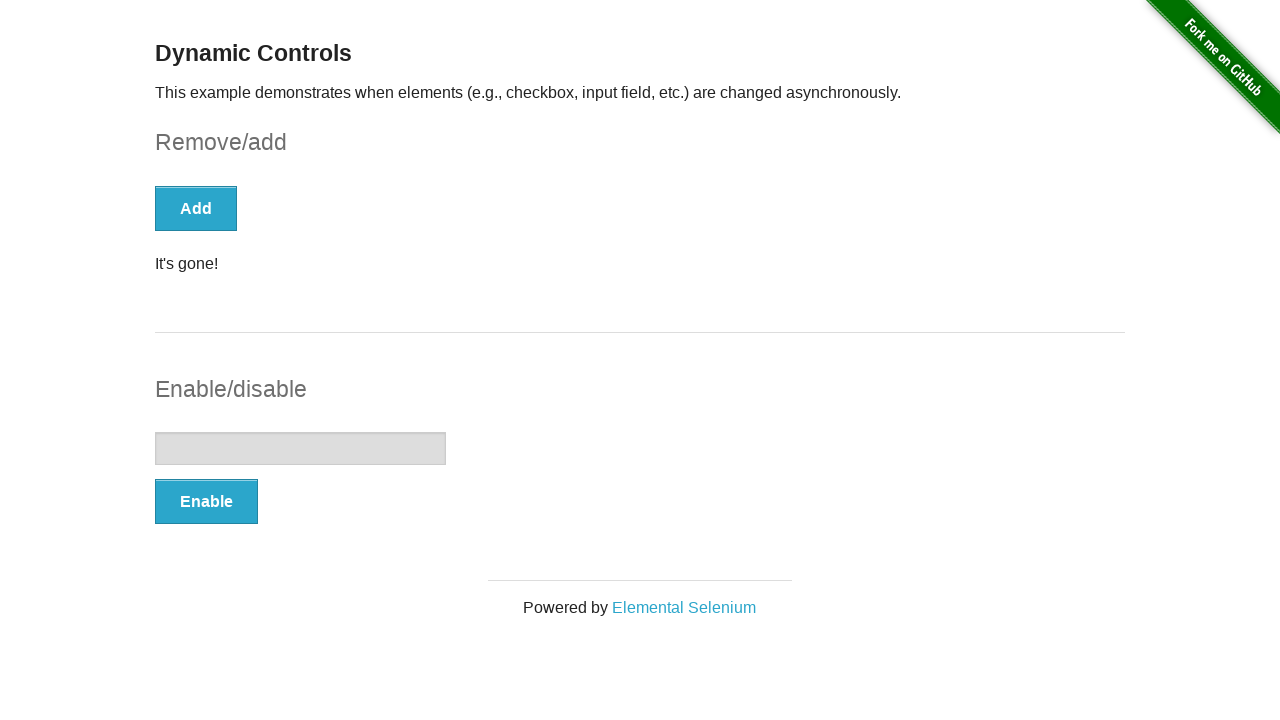

Verified 'It's gone!' message is visible
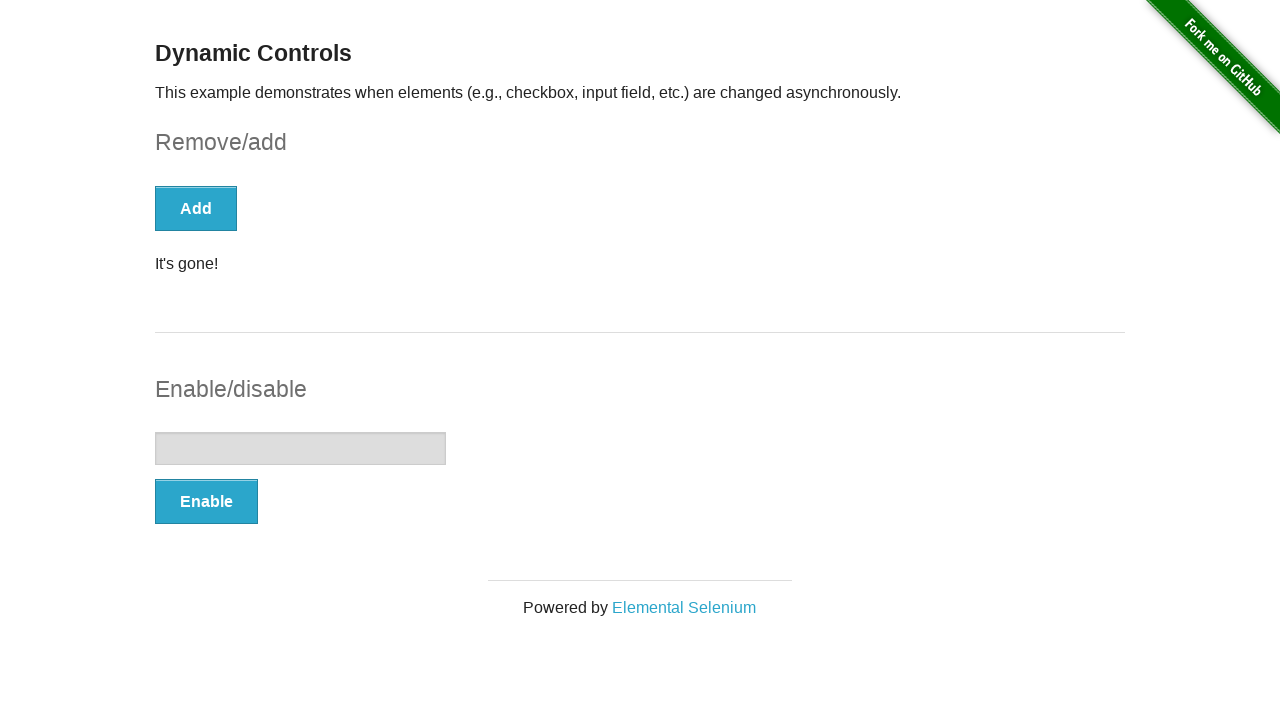

Clicked Add button at (196, 208) on xpath=//button[text()='Add']
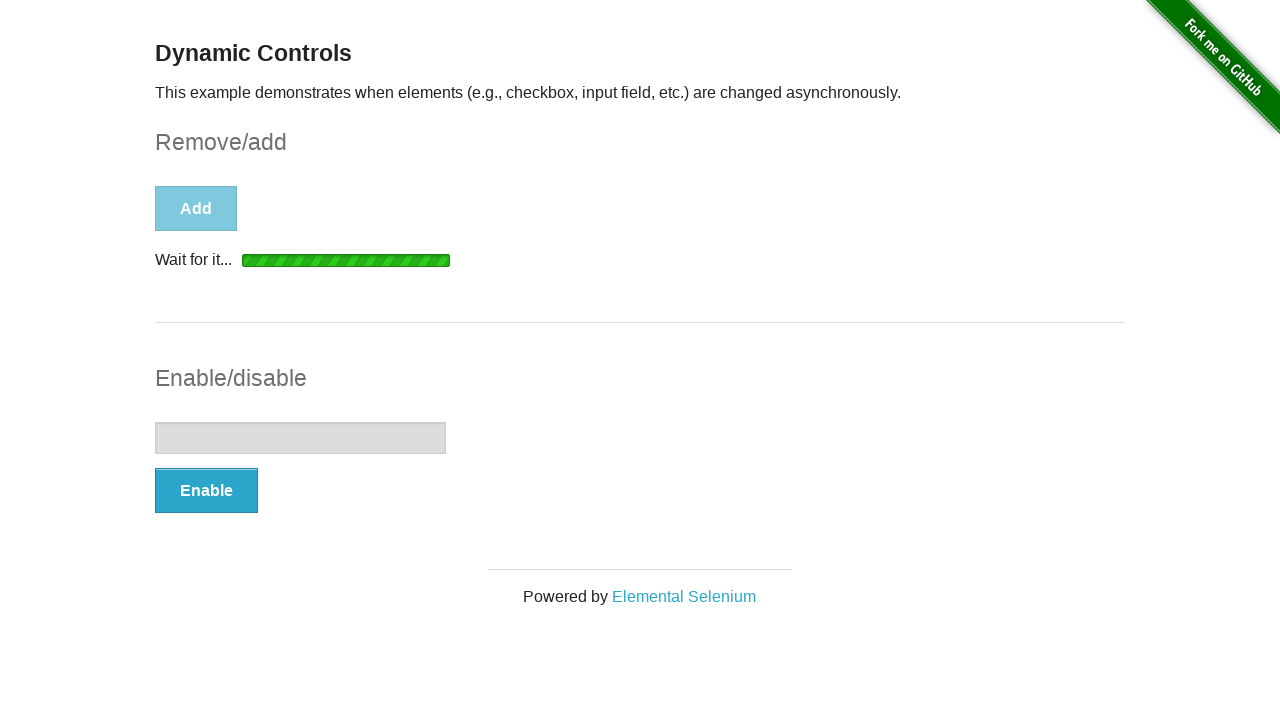

Waited for 'It's back!' message to appear
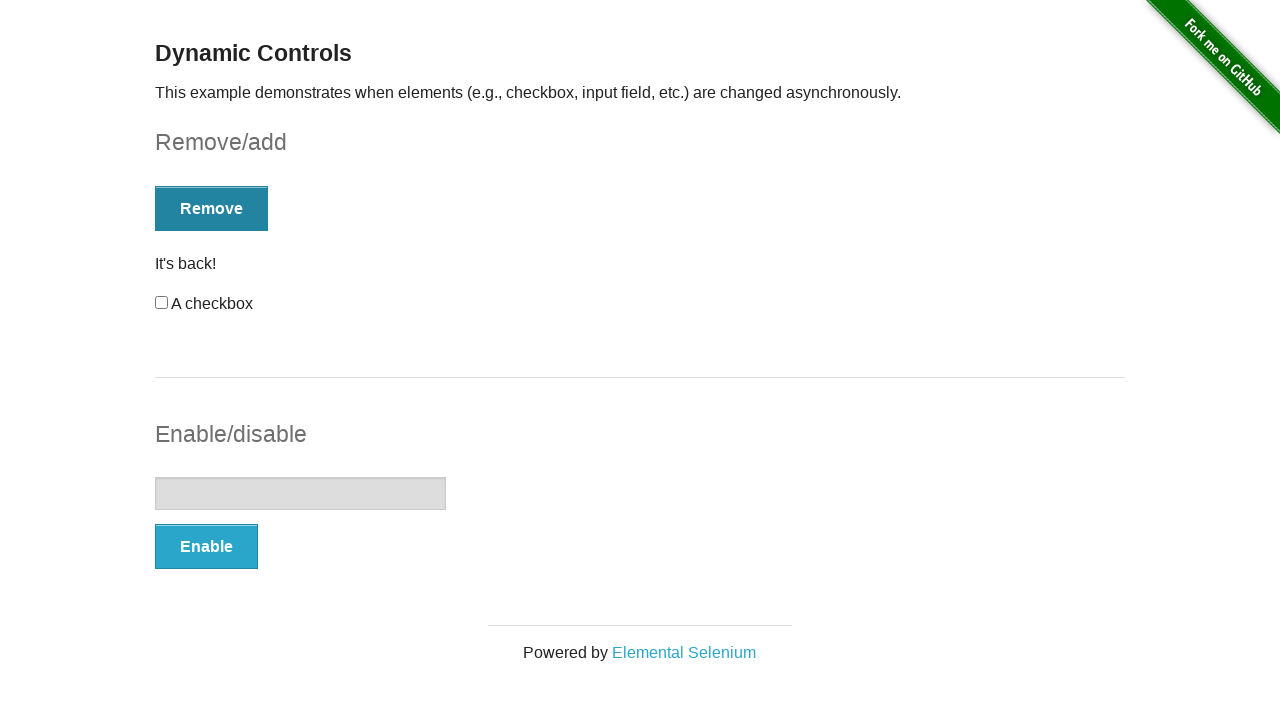

Verified 'It's back!' message is visible
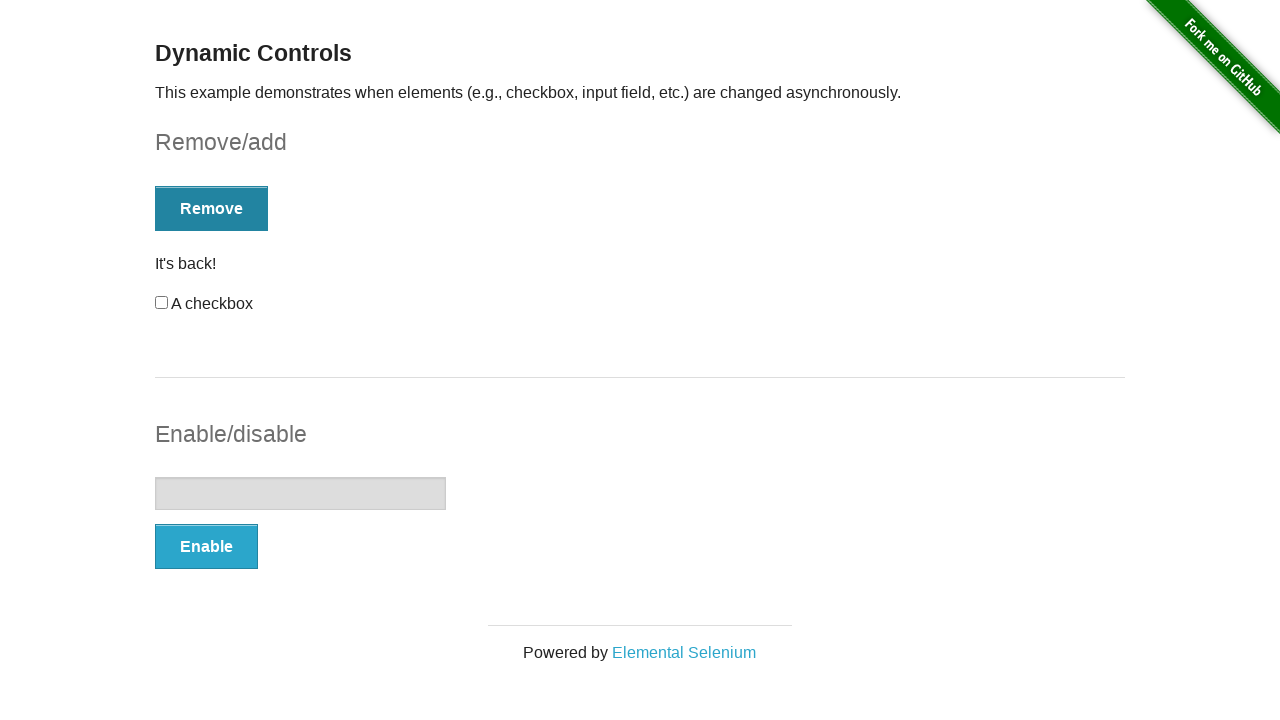

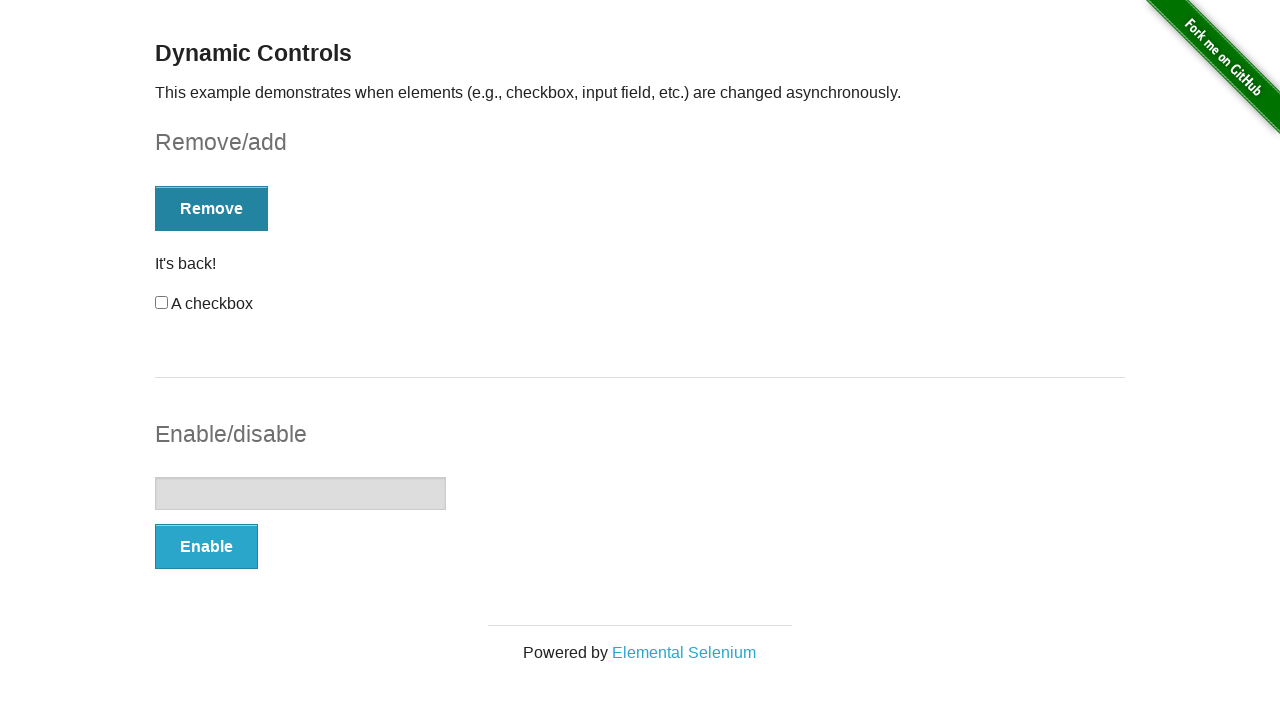